Tests iframe interaction by switching to a demo iframe and filling an autocomplete input field with text

Starting URL: http://jqueryui.com/autocomplete

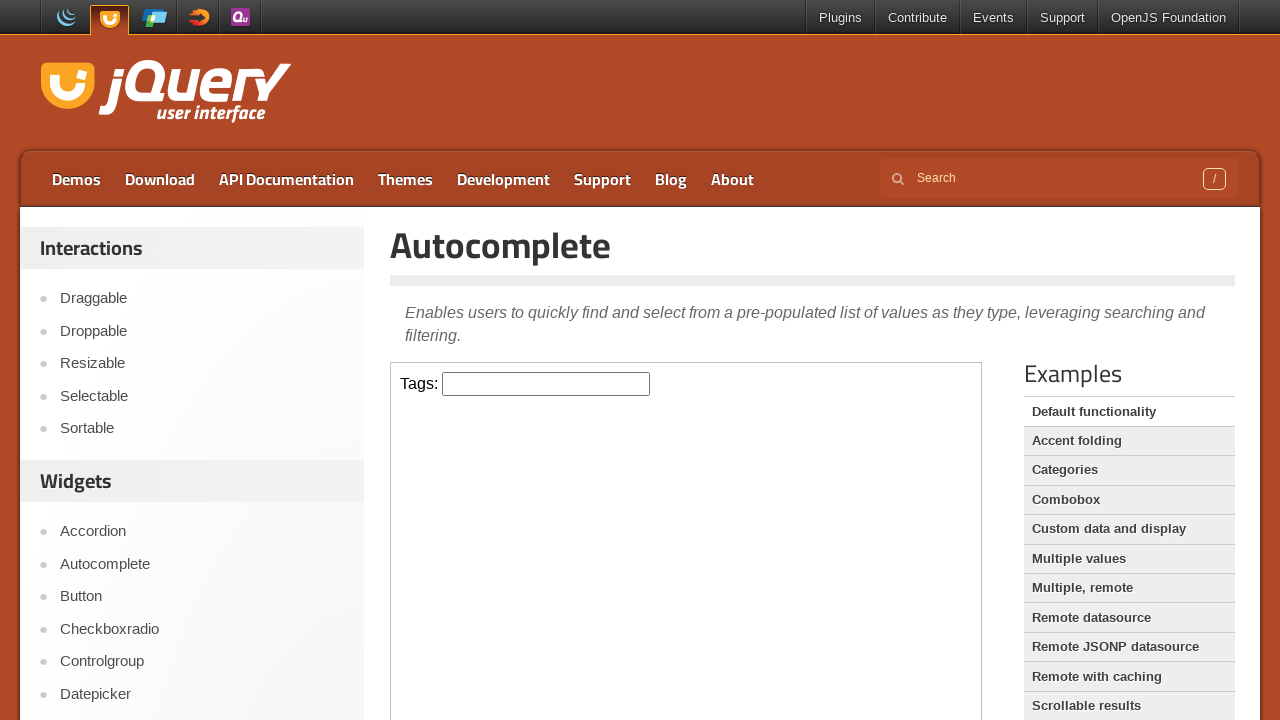

Located the demo iframe
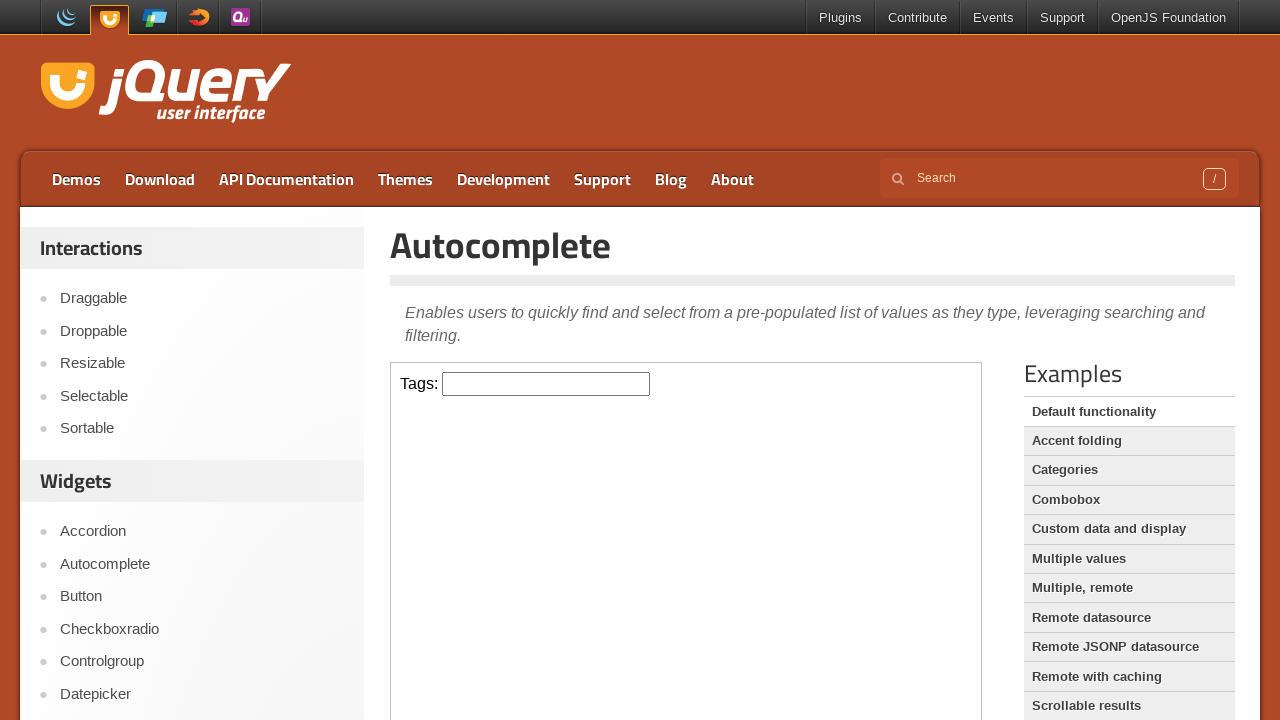

Filled autocomplete input field with 'Python' on iframe.demo-frame >> internal:control=enter-frame >> #tags
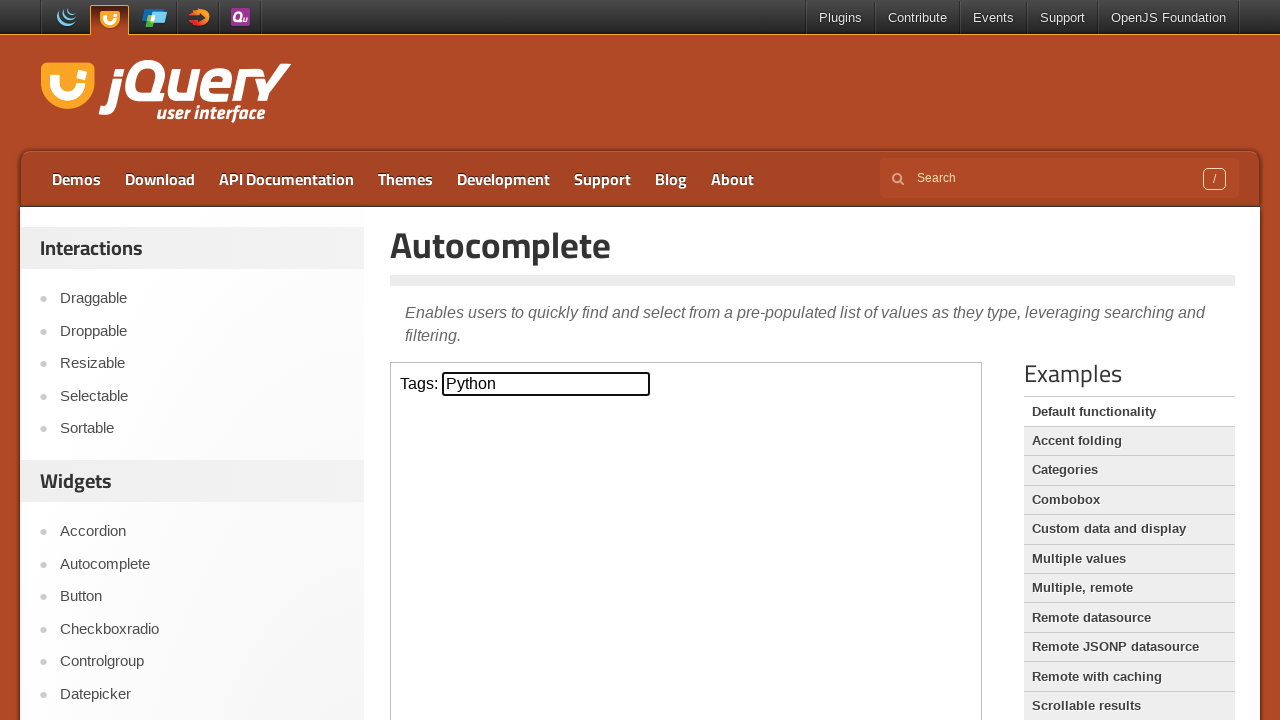

Pressed Enter to confirm autocomplete selection on iframe.demo-frame >> internal:control=enter-frame >> #tags
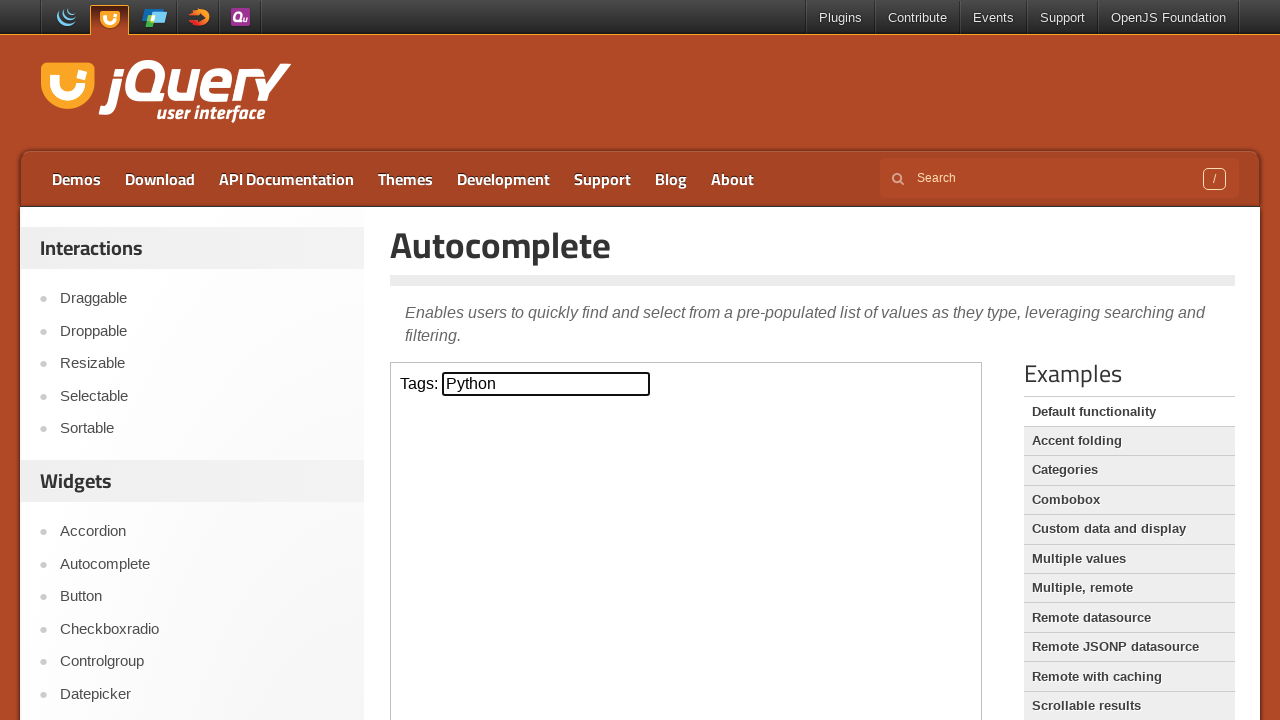

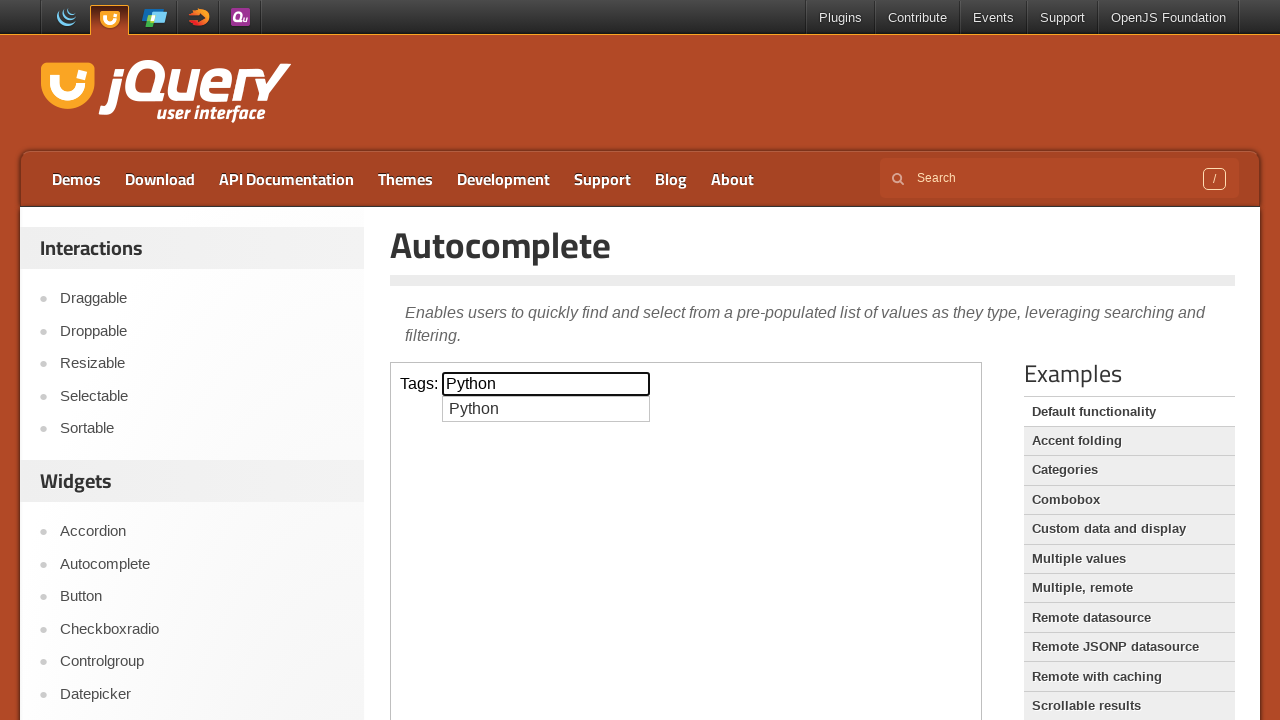